Tests keyboard input actions by typing text on the NuGet website search page

Starting URL: https://nuget.org

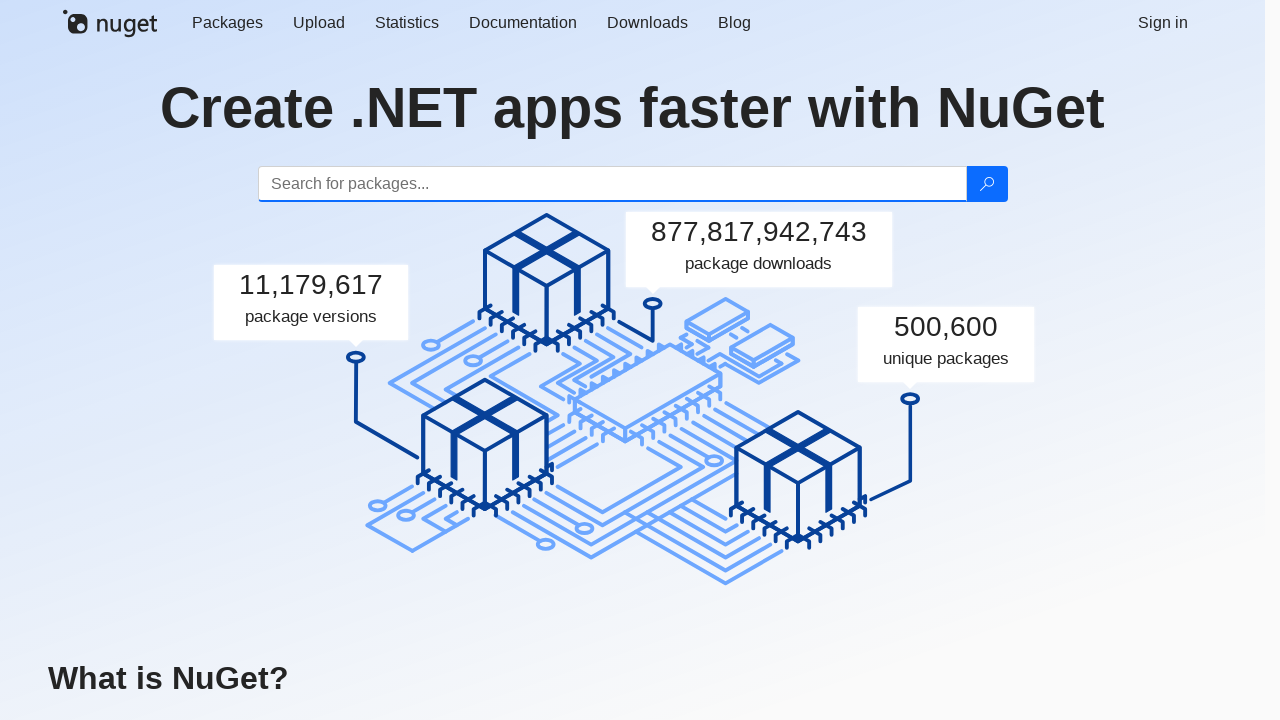

Waited for page to load
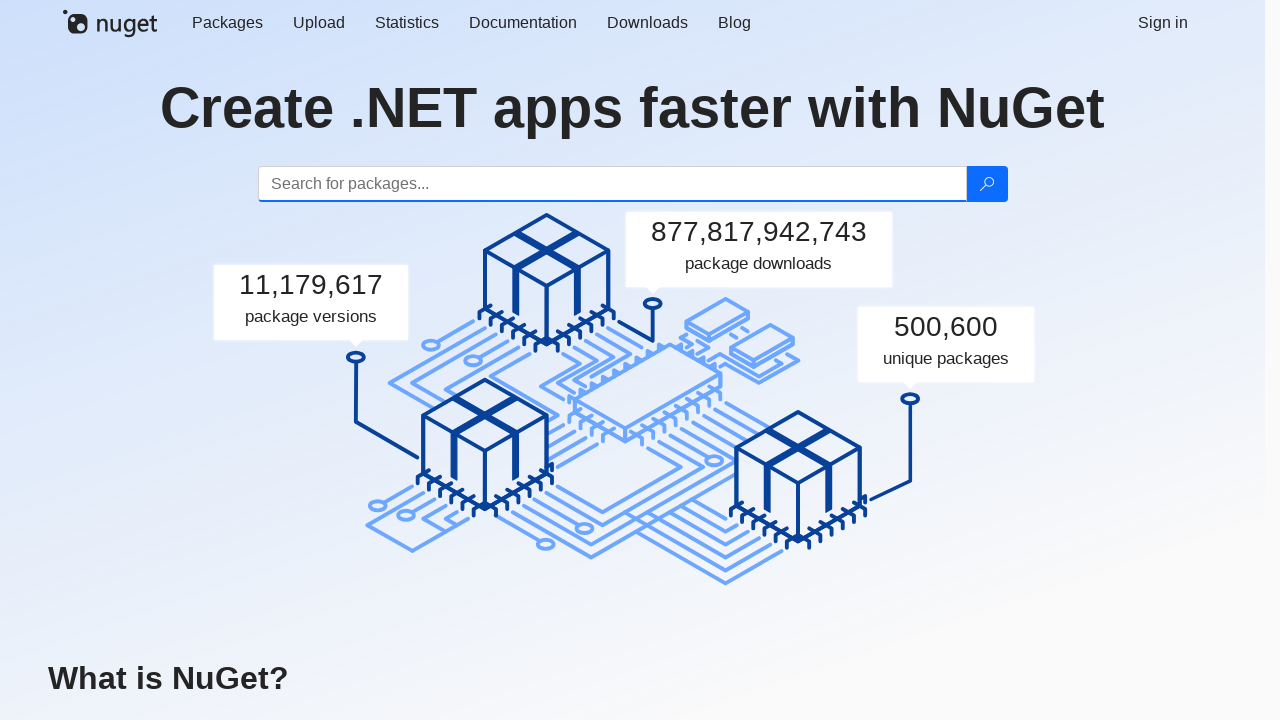

Typed 'abc' using keyboard
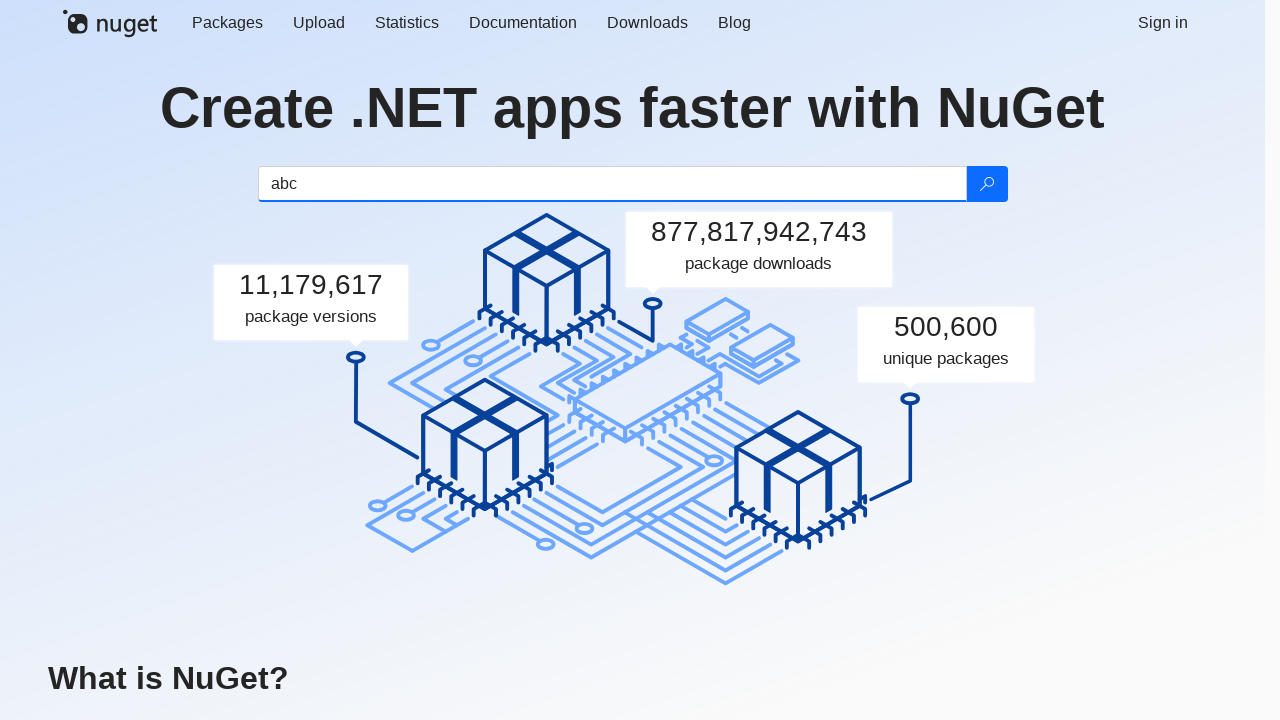

Pressed key 'H'
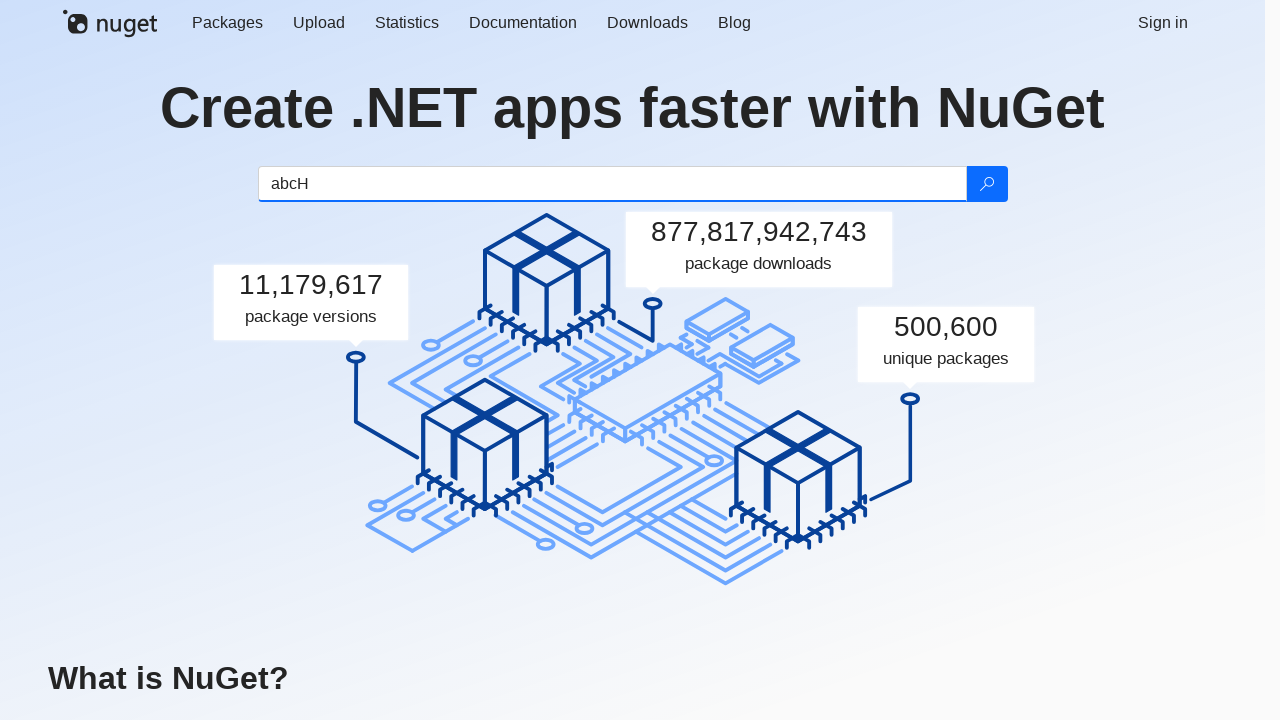

Pressed key 'i'
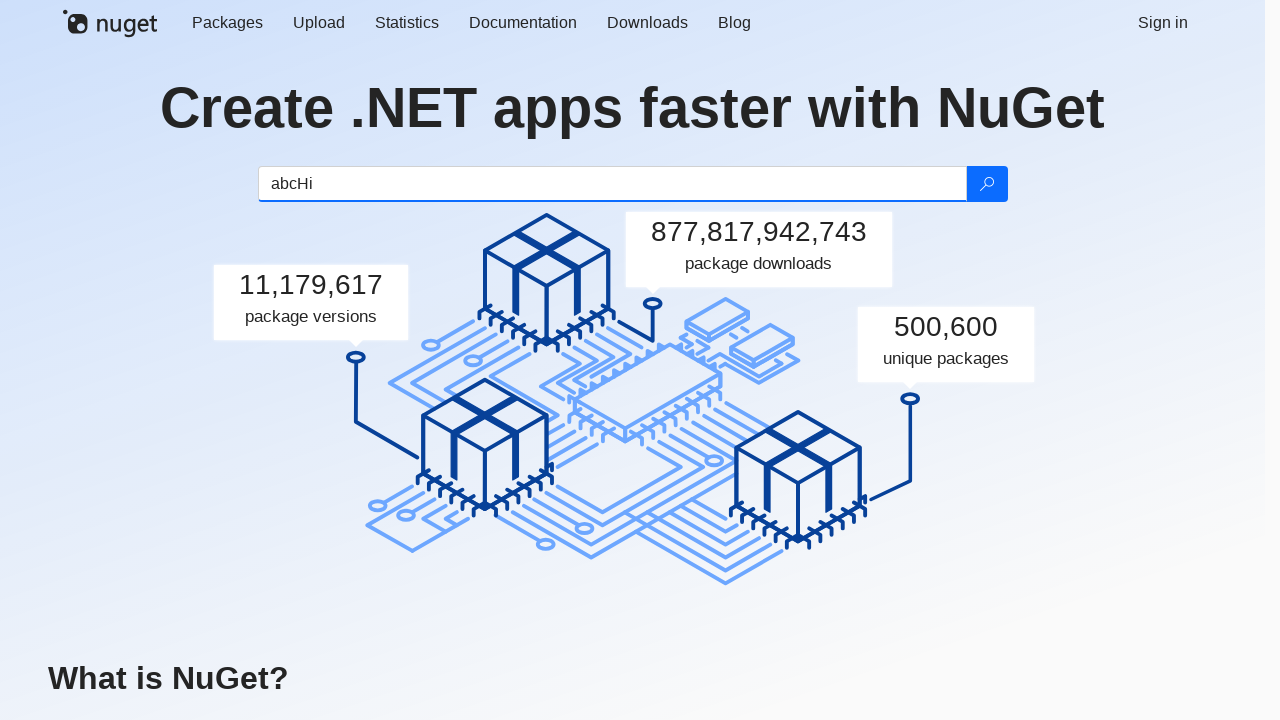

Pressed key ','
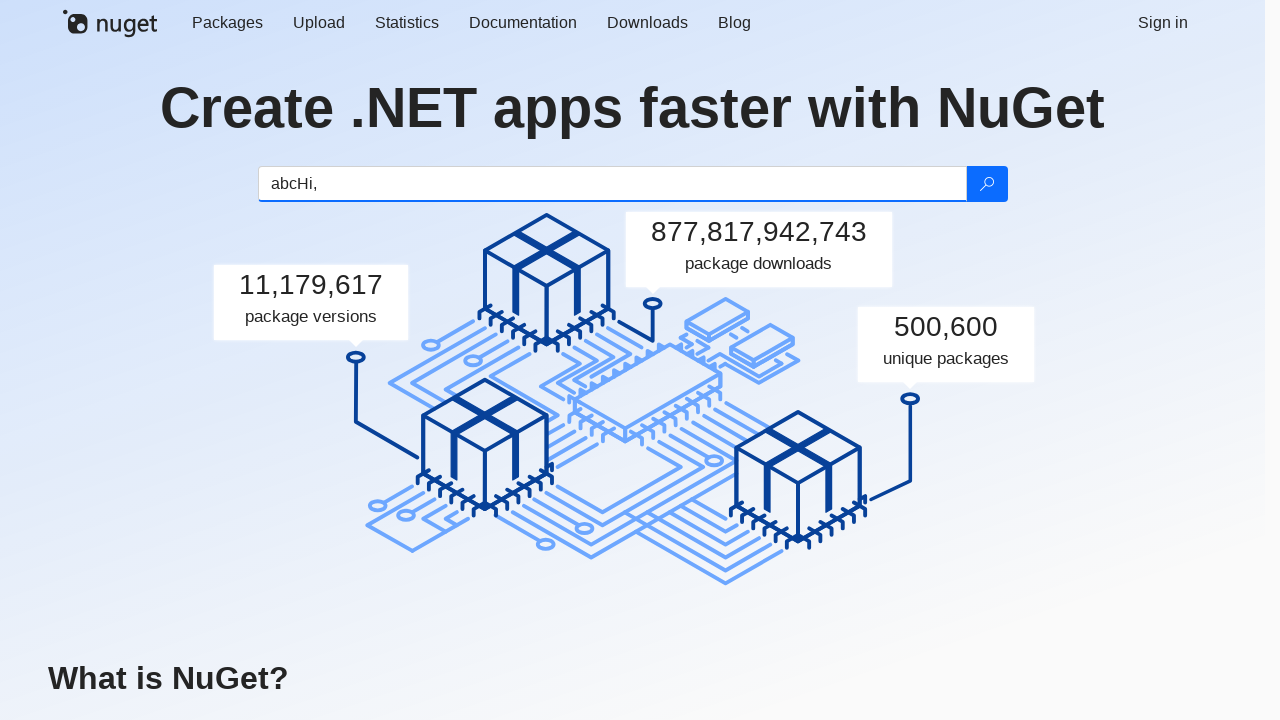

Typed 'World' using keyboard
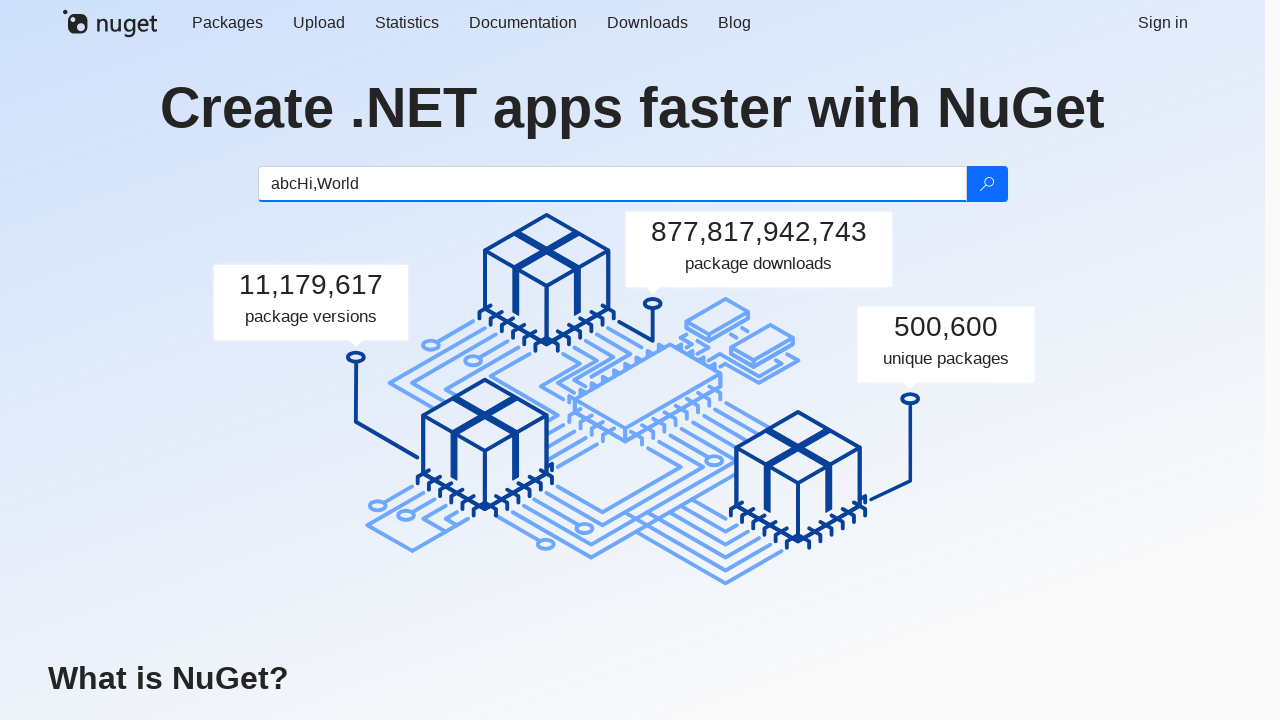

Waited 1000ms
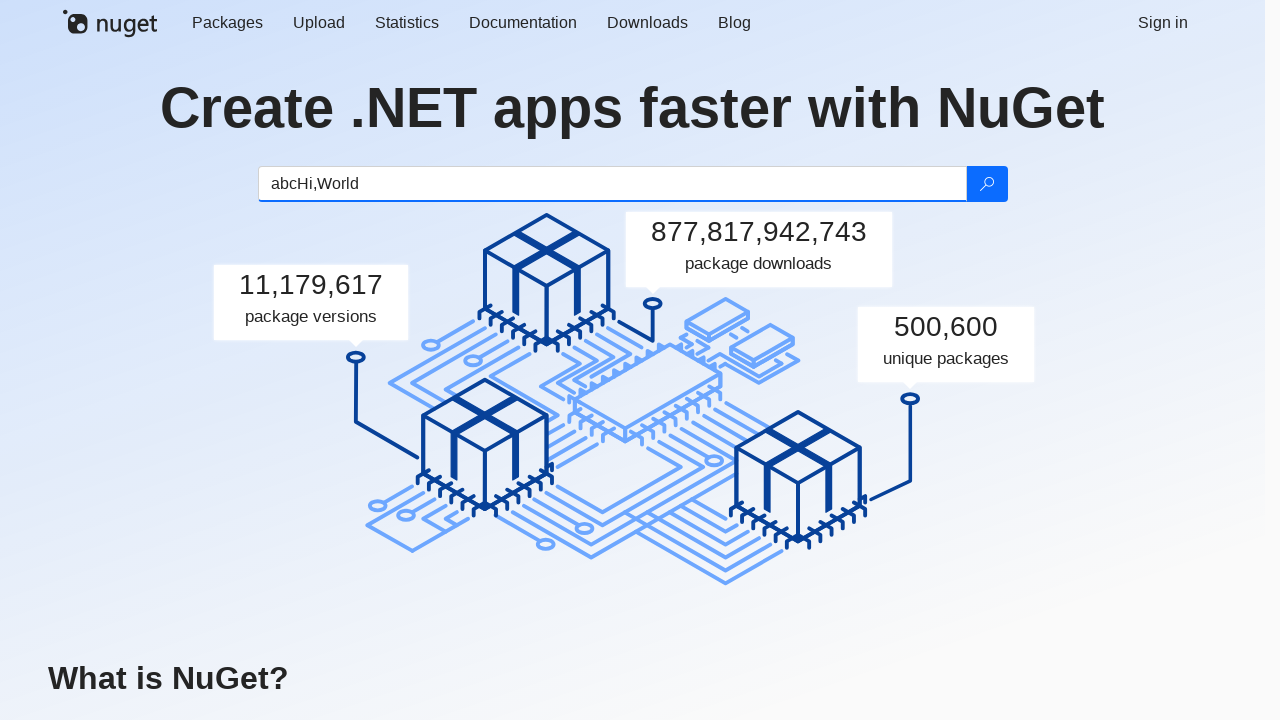

Typed '!' using keyboard
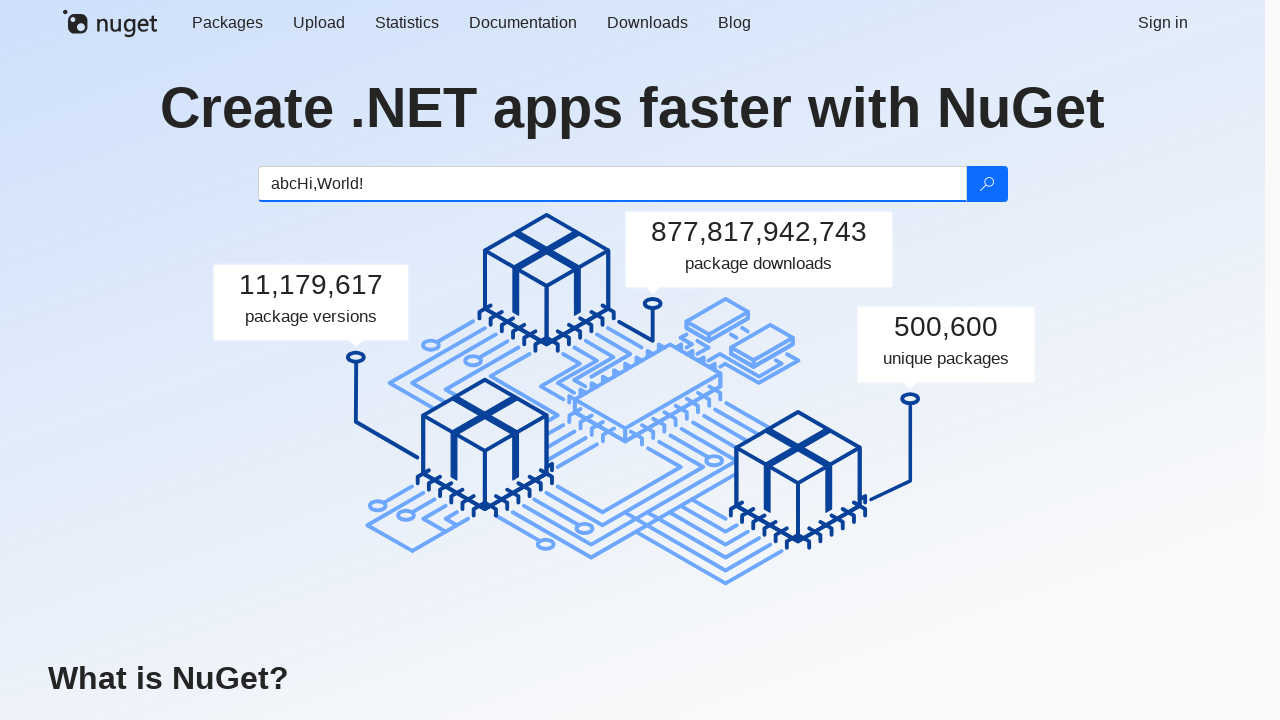

Waited 1000ms
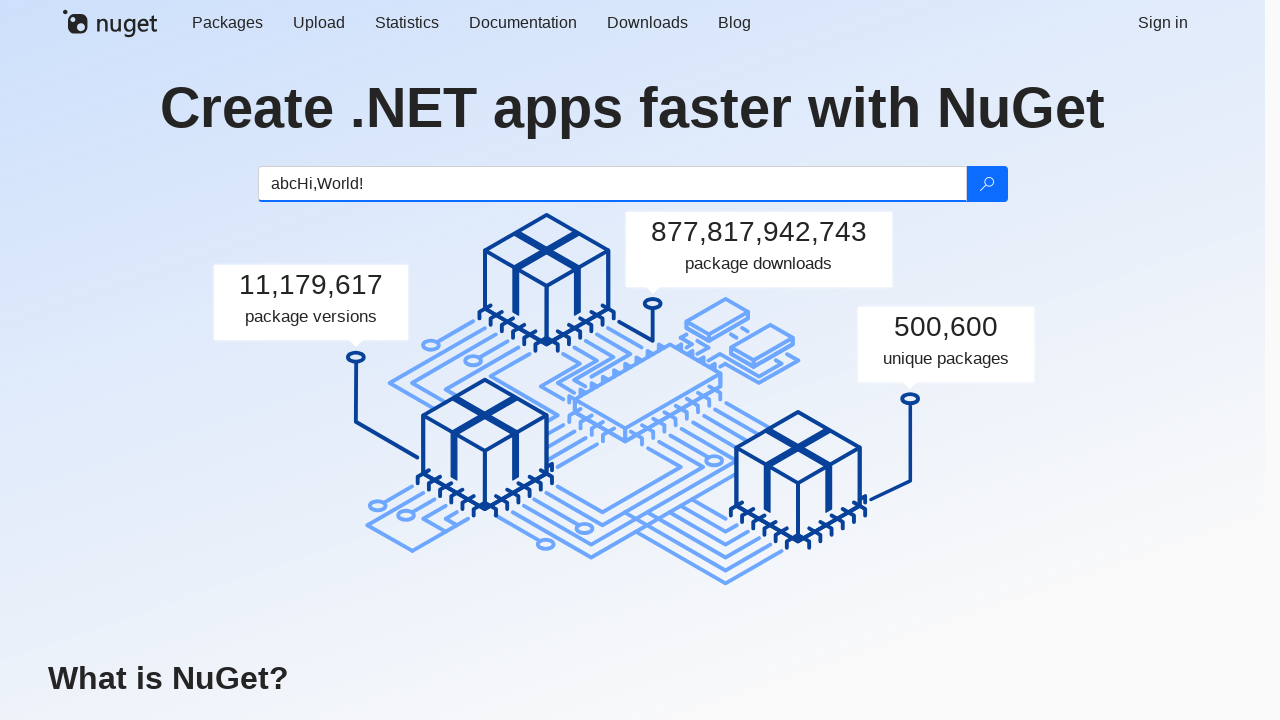

Typed 'qwe' using keyboard
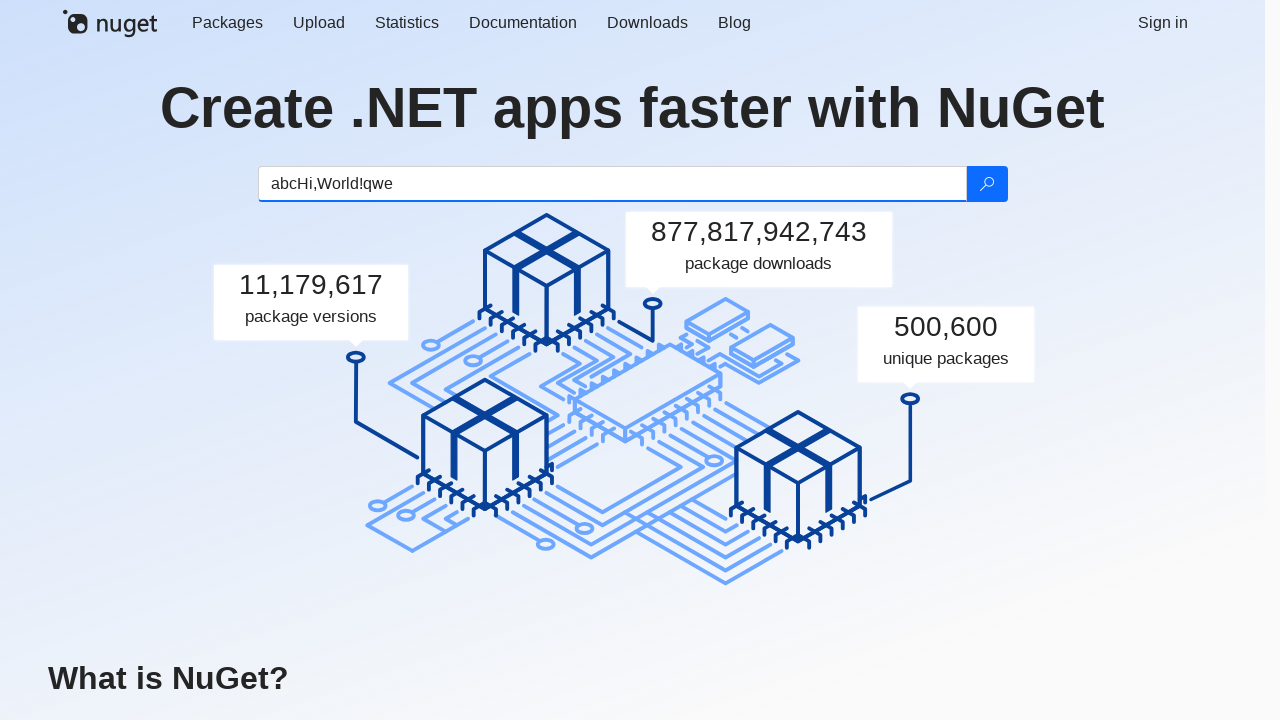

Waited 1000ms
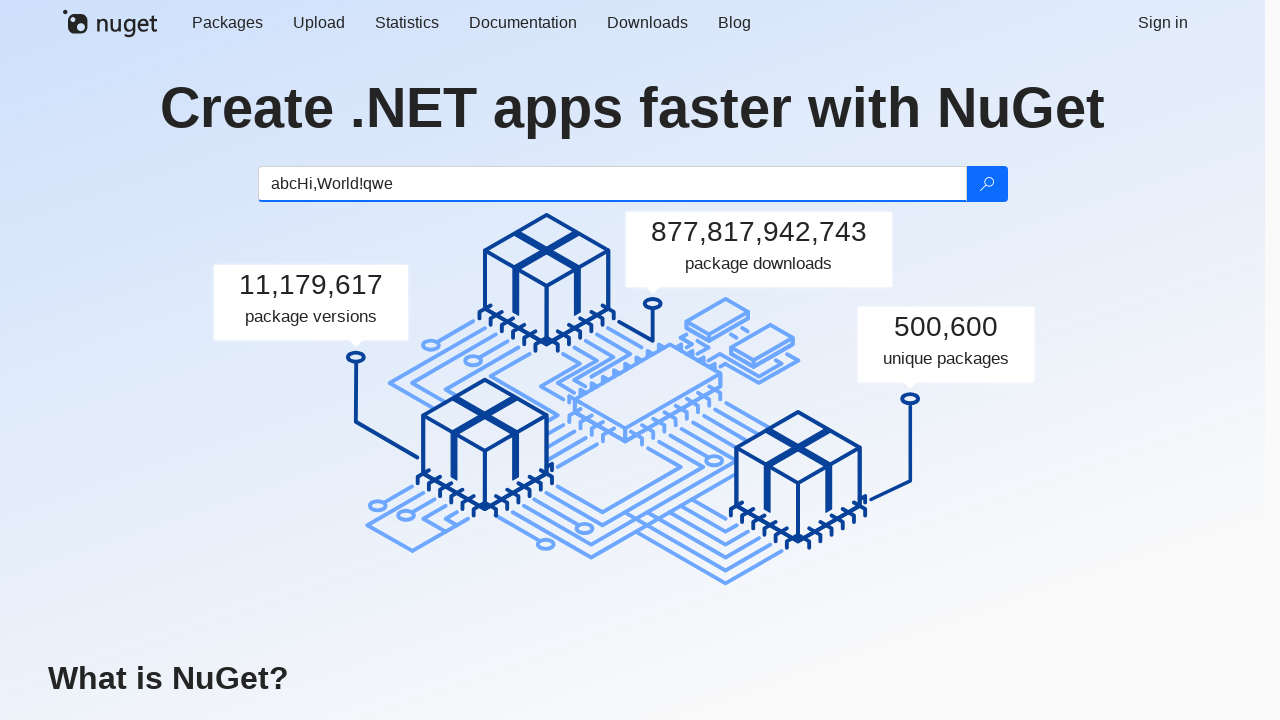

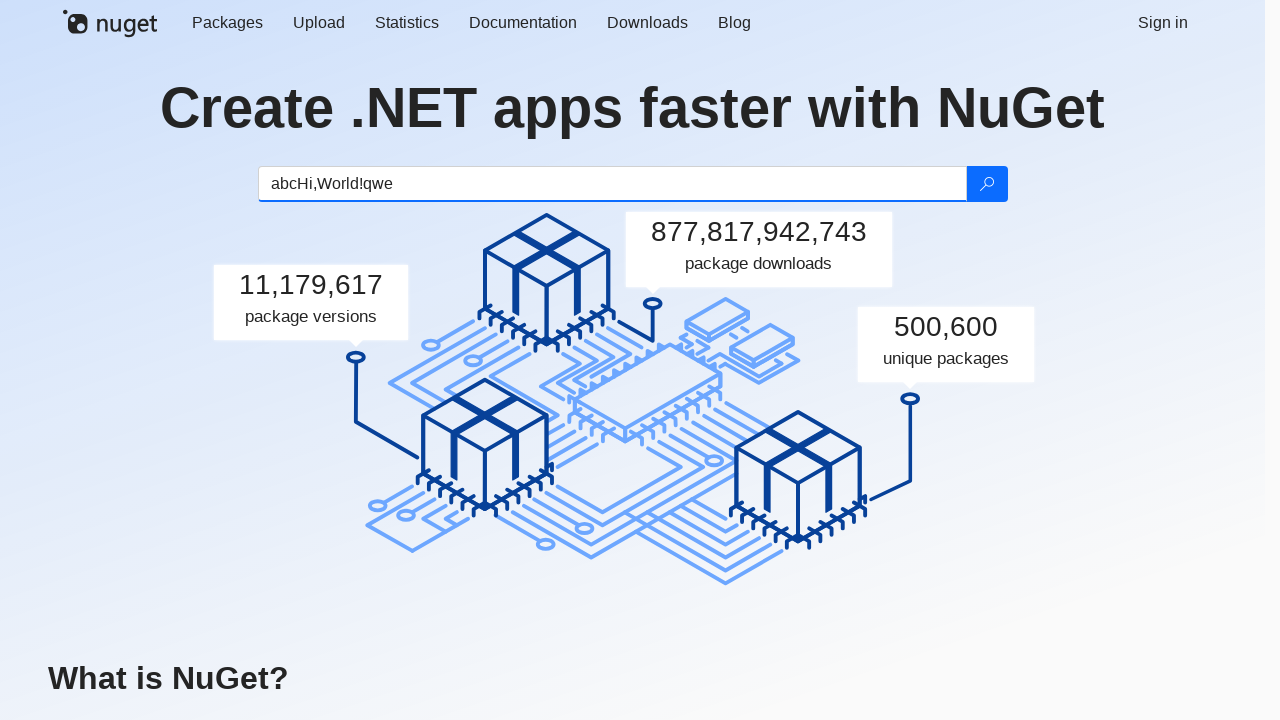